Extracts two numbers from the page, calculates their sum, selects the result from a dropdown menu, and submits the form

Starting URL: http://suninjuly.github.io/selects2.html

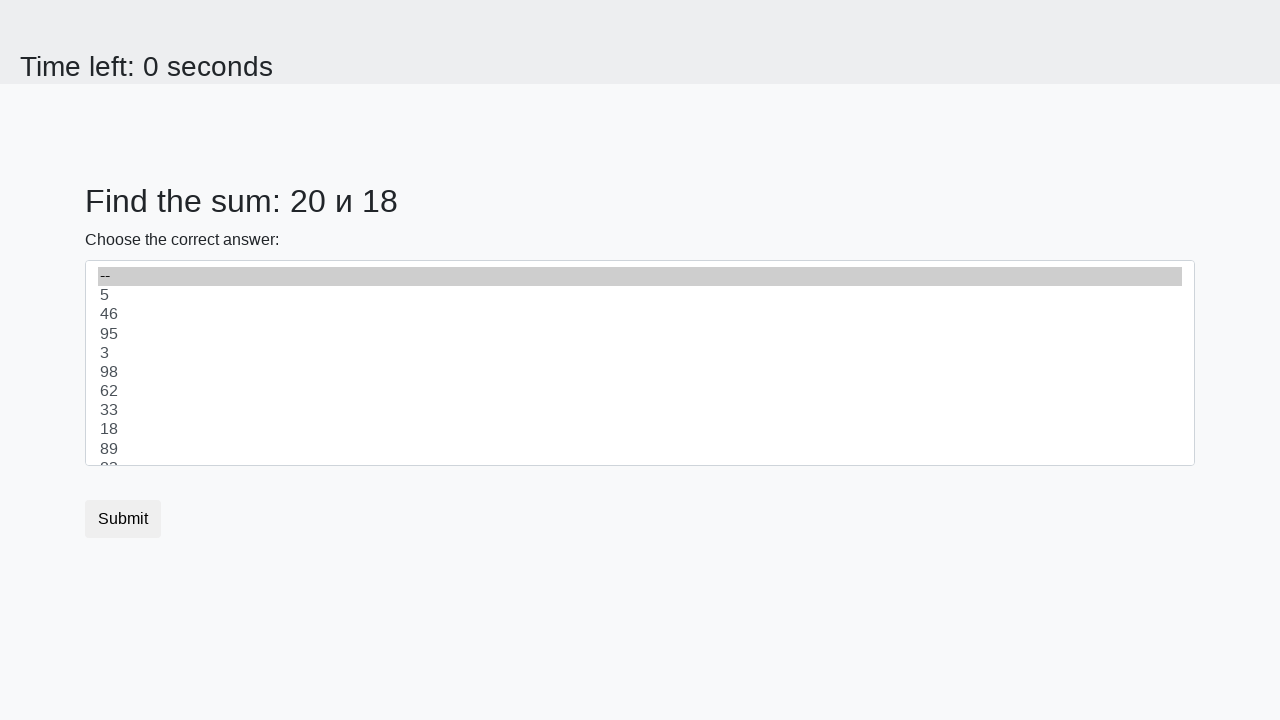

Extracted first number from page
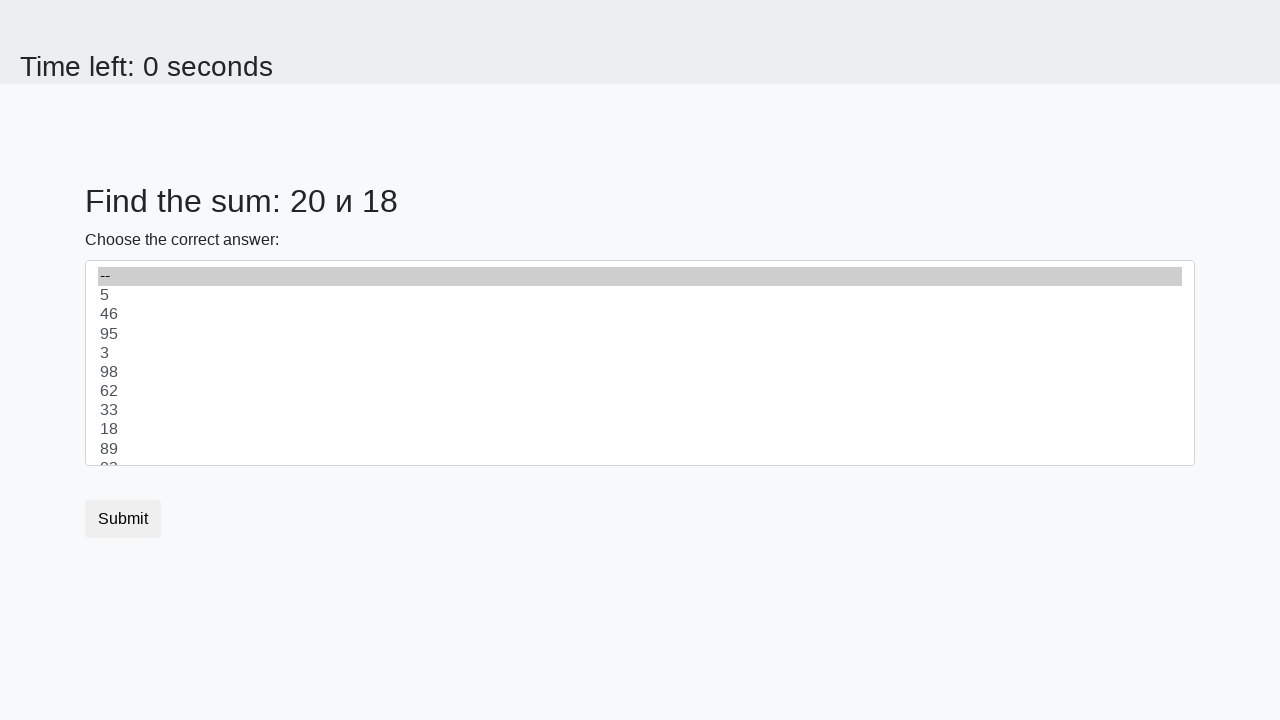

Extracted second number from page
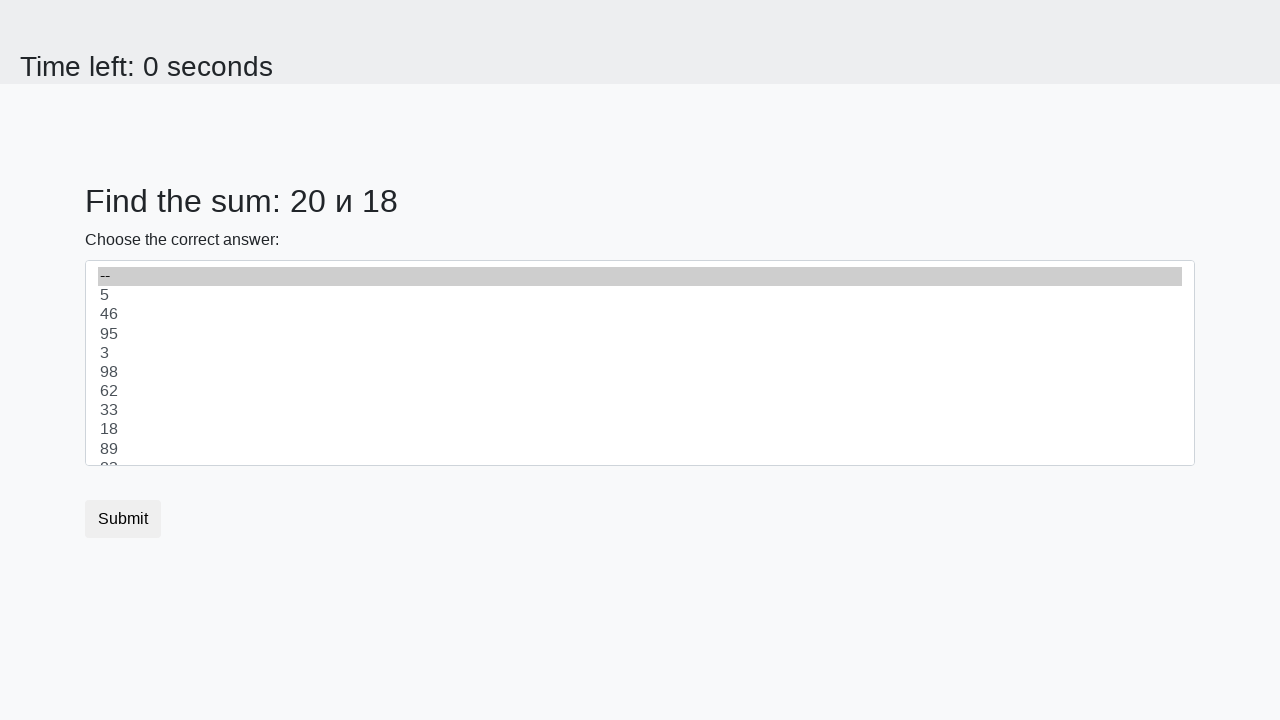

Calculated sum: 20 + 18 = 38
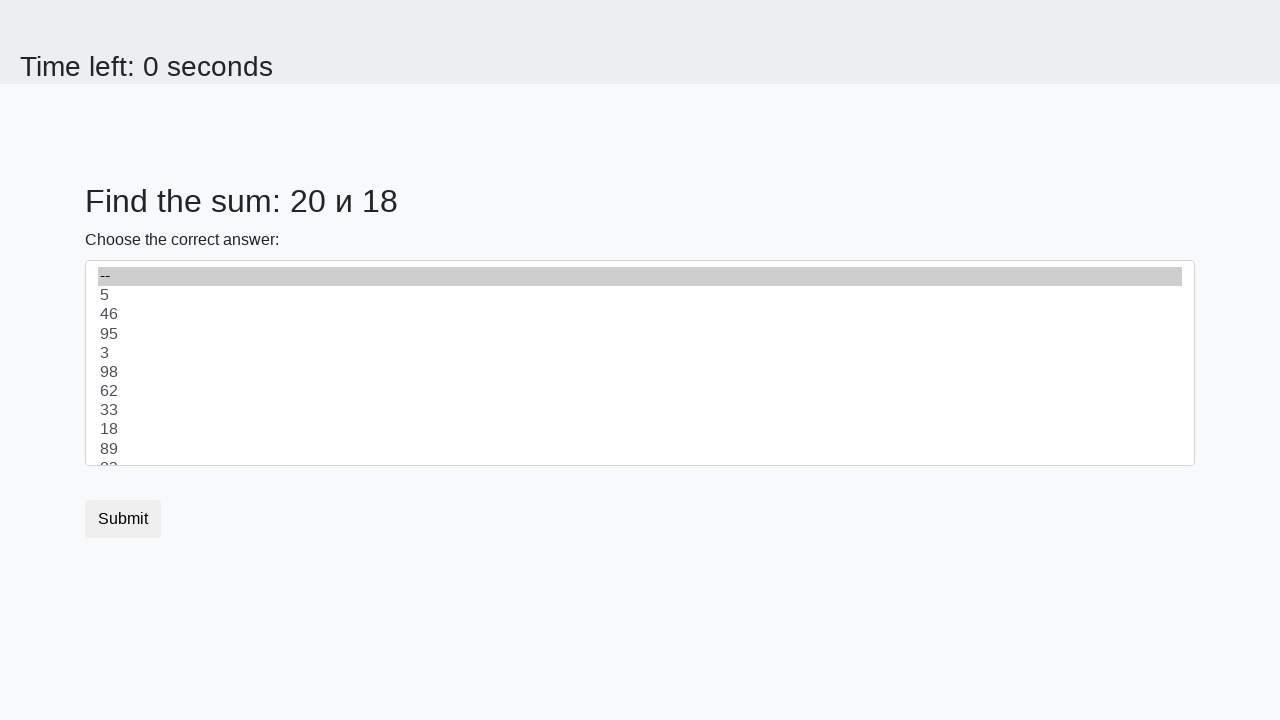

Selected calculated sum '38' from dropdown menu on select
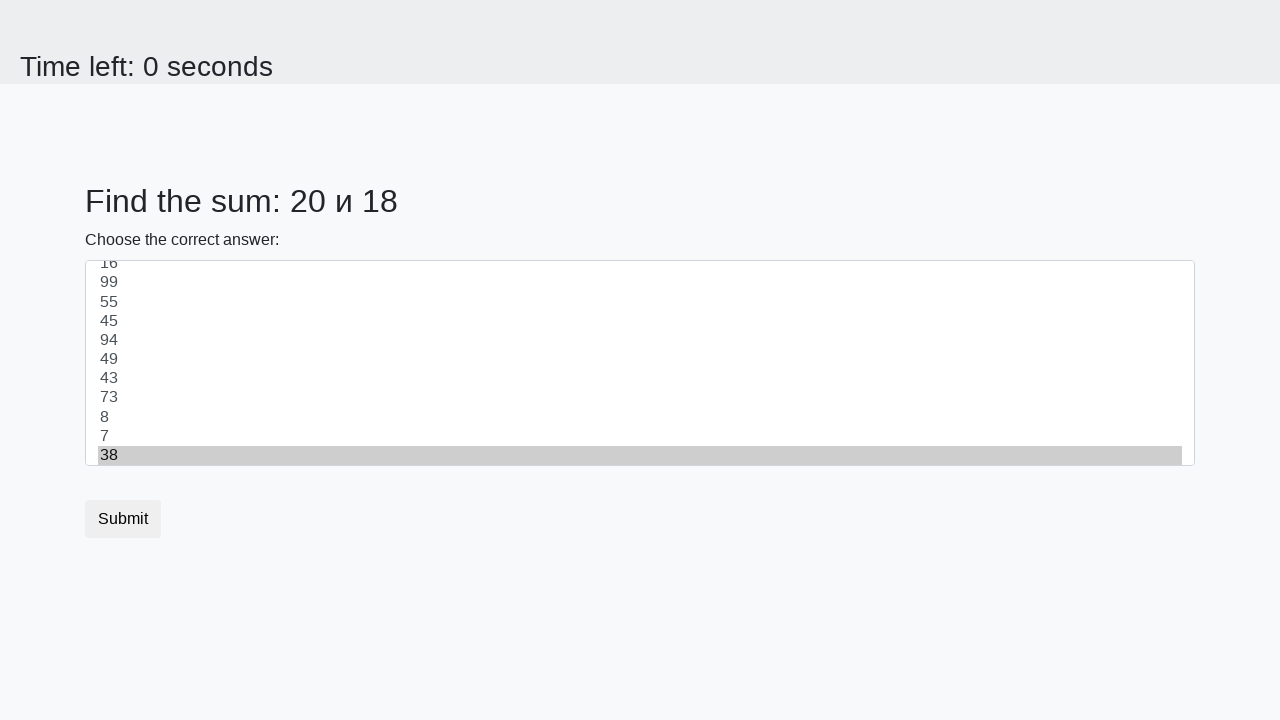

Clicked submit button to submit form at (123, 519) on body > div > form > button
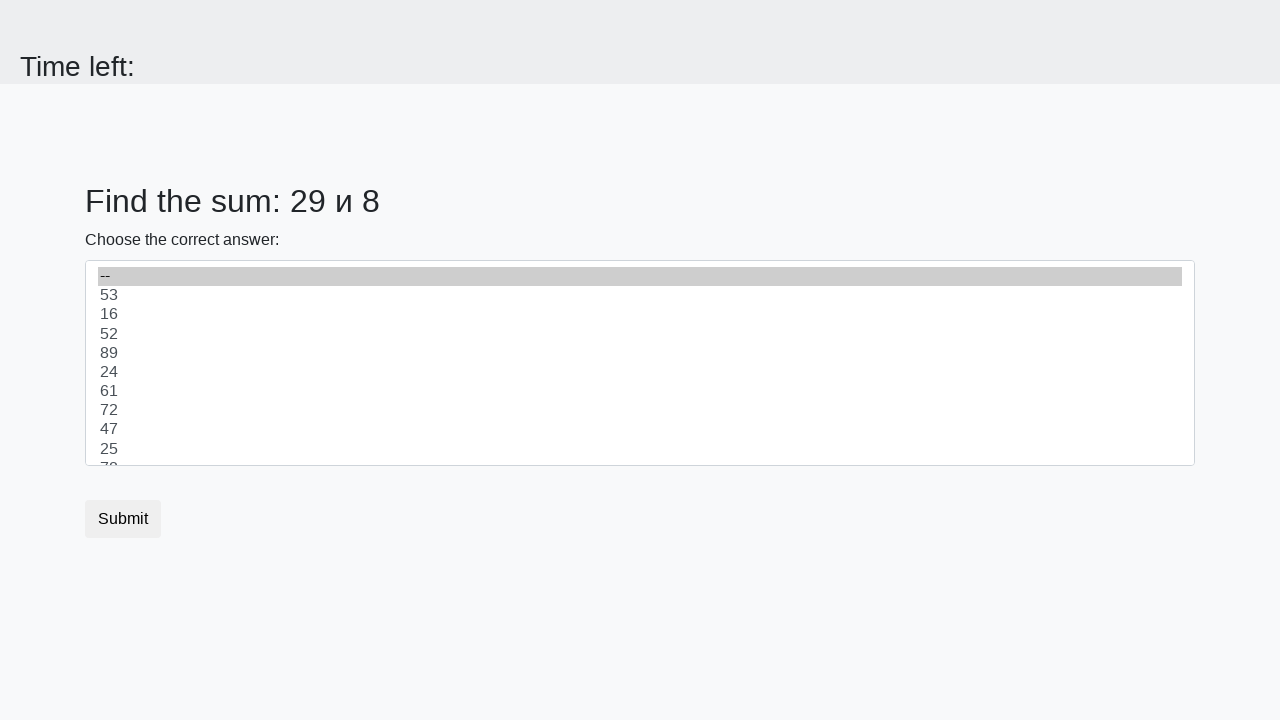

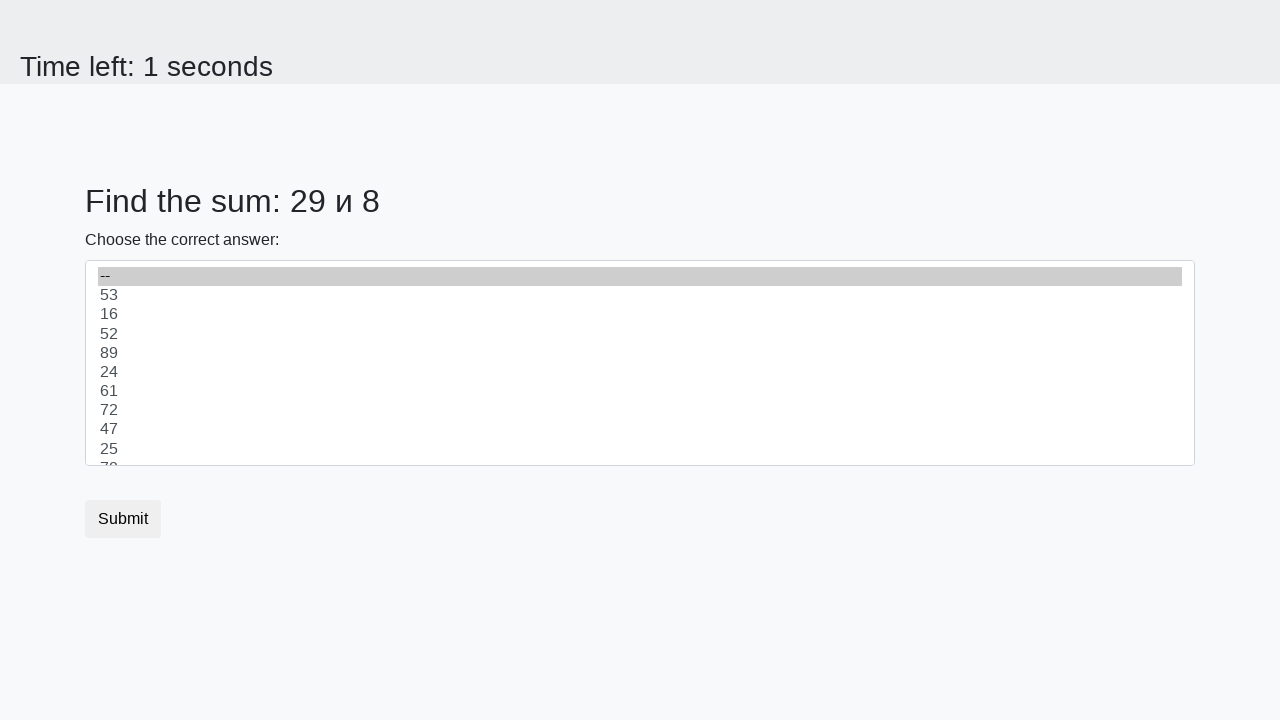